Tests counting links in different sections of a page and opens footer links in new tabs to verify they work correctly

Starting URL: https://rahulshettyacademy.com/AutomationPractice/

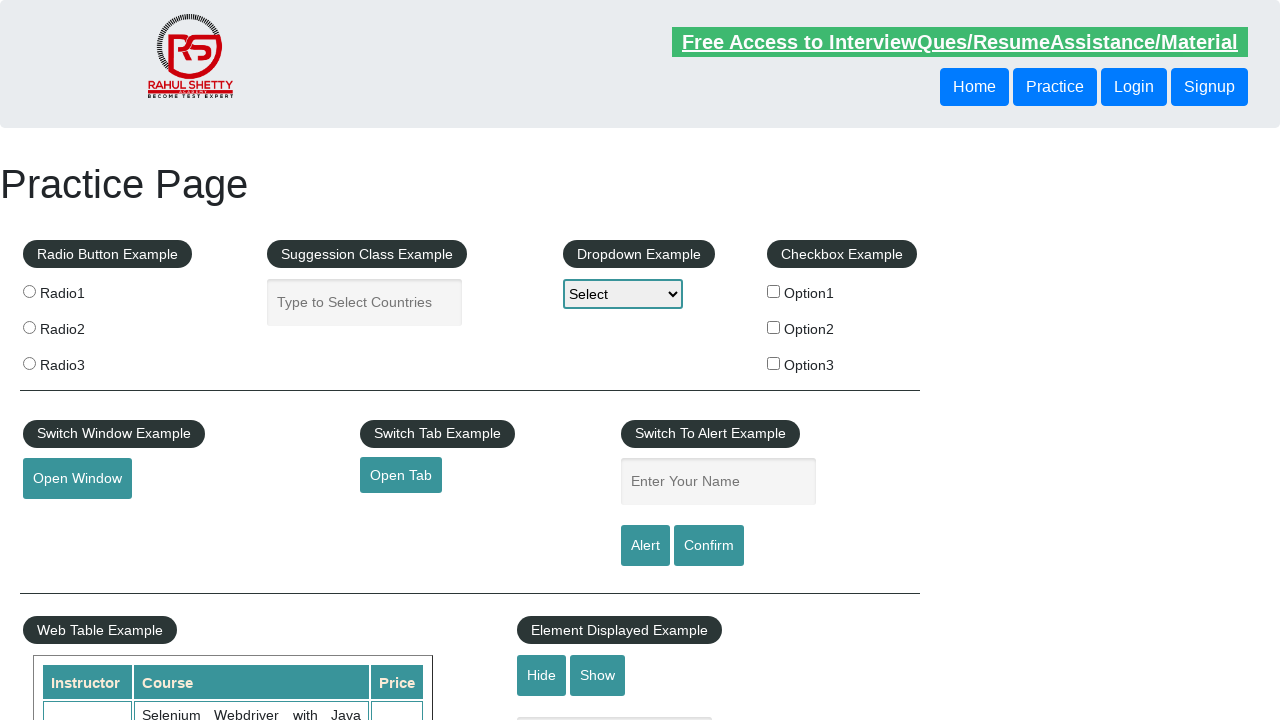

Located all links on the page
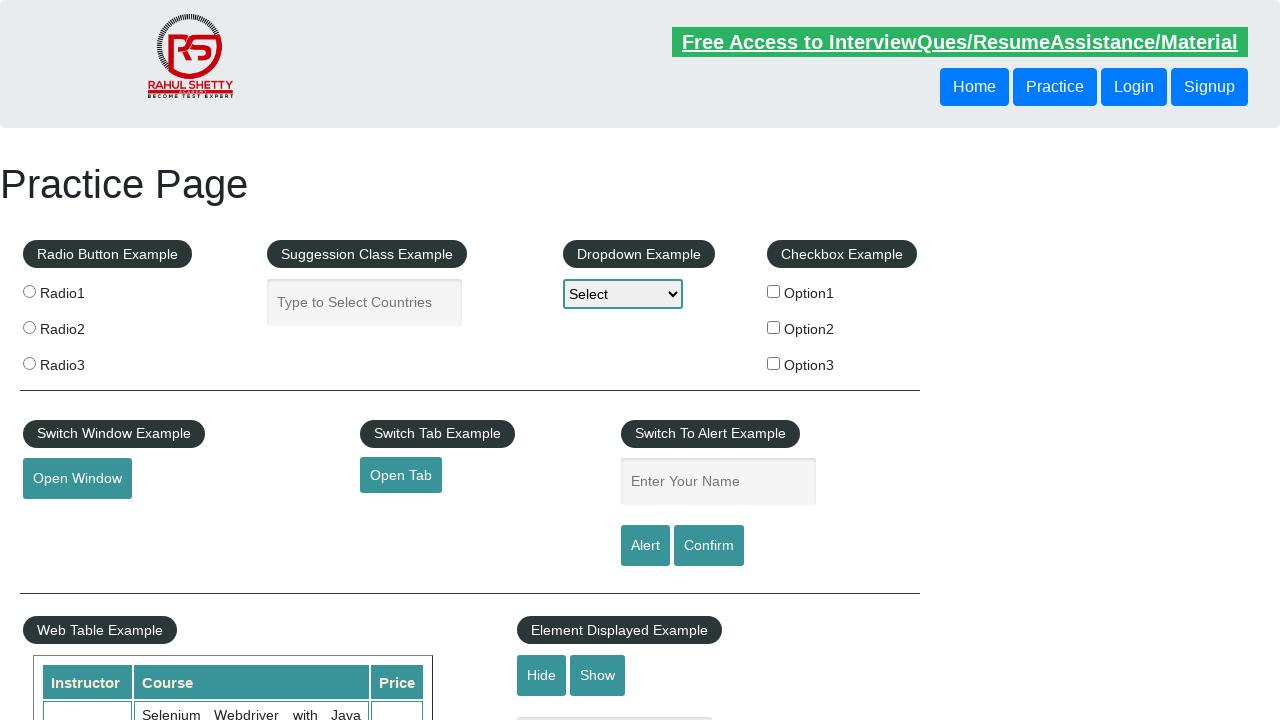

Counted 27 total links on the page
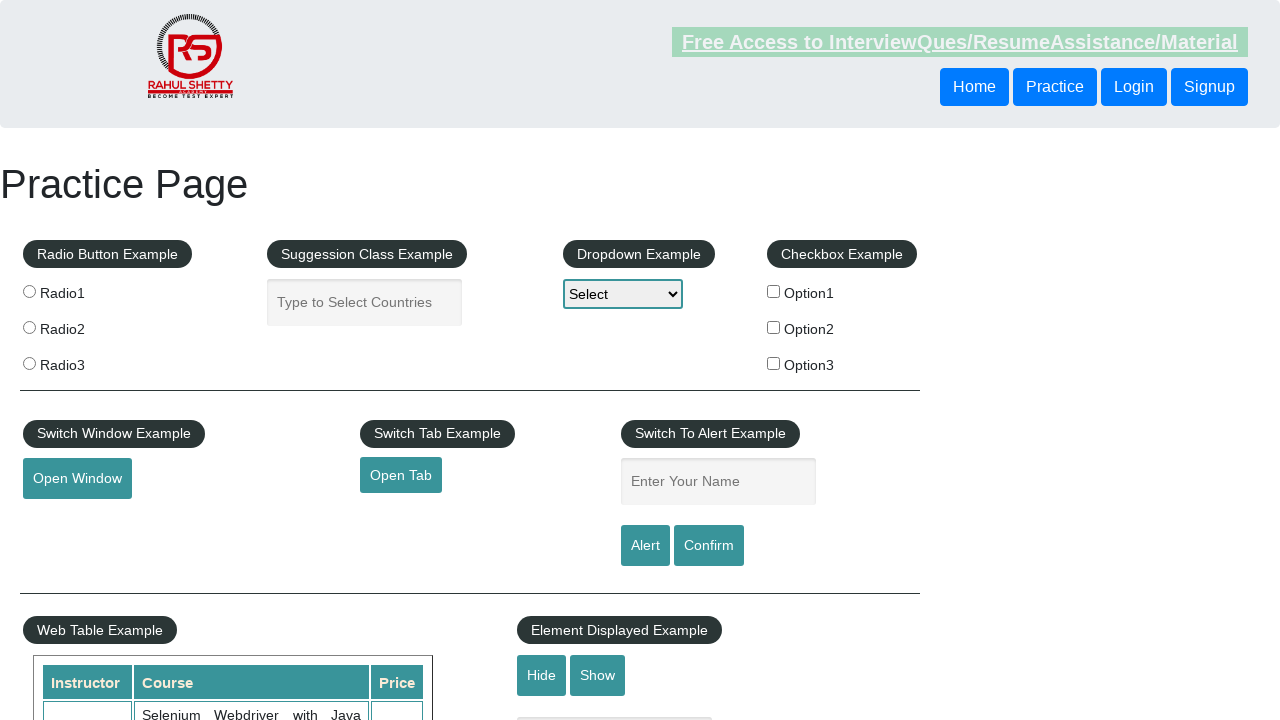

Located footer section with id 'gf-BIG'
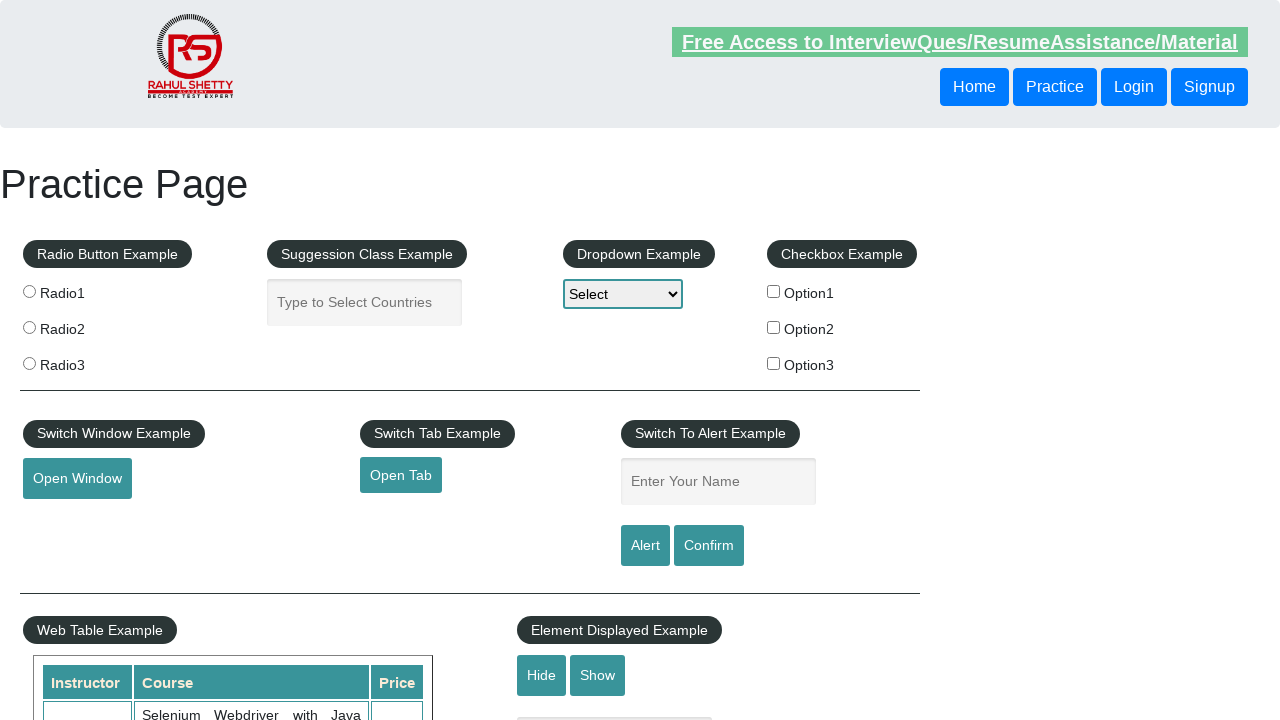

Located all links in footer section
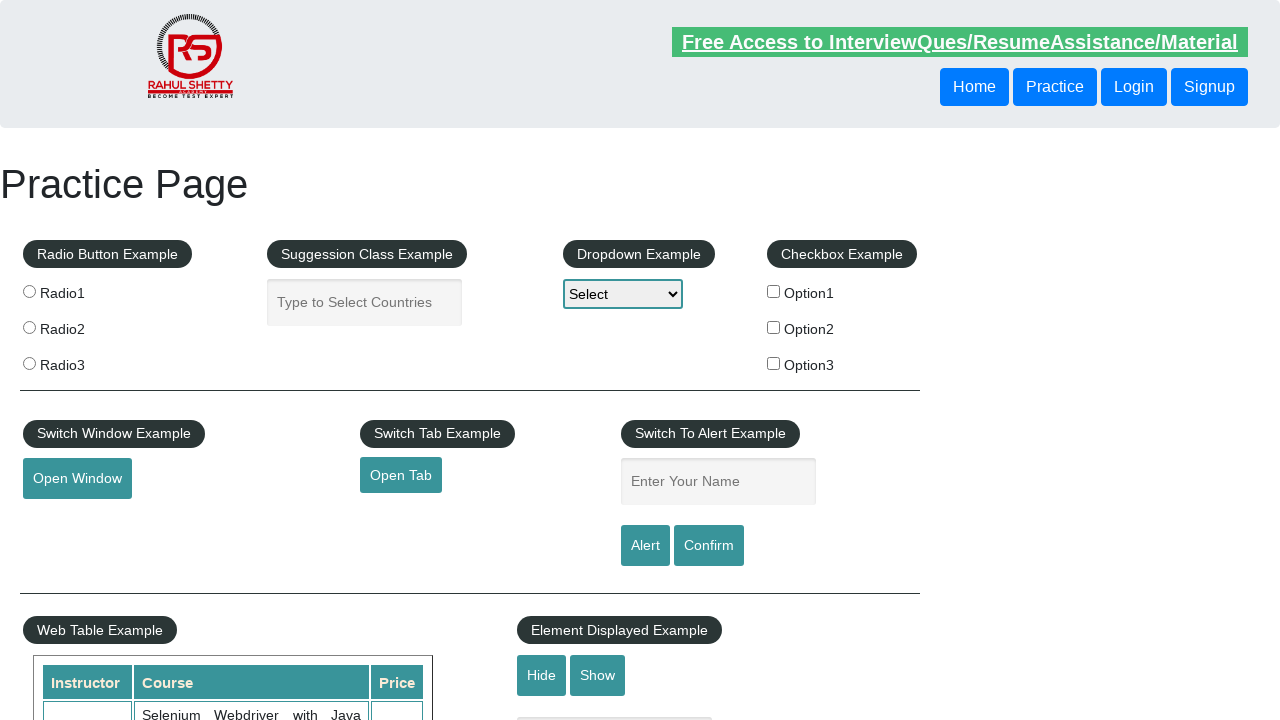

Counted 20 links in footer section
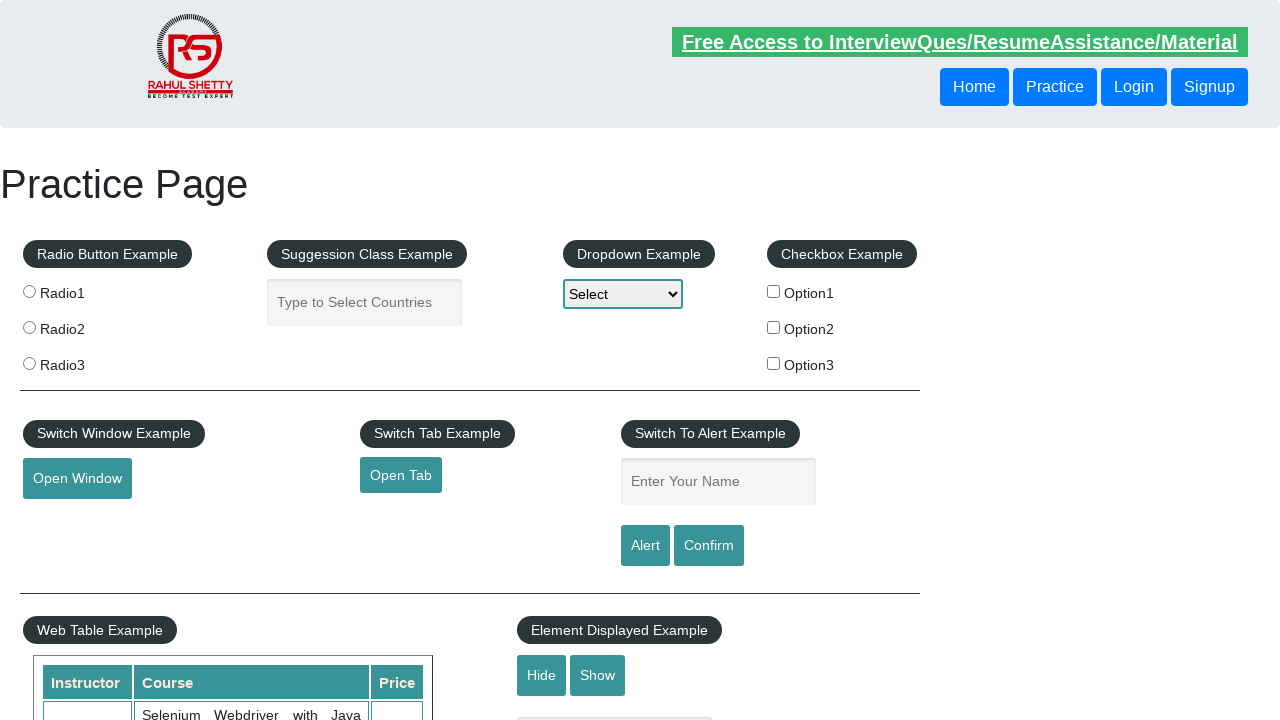

Located first column of footer section
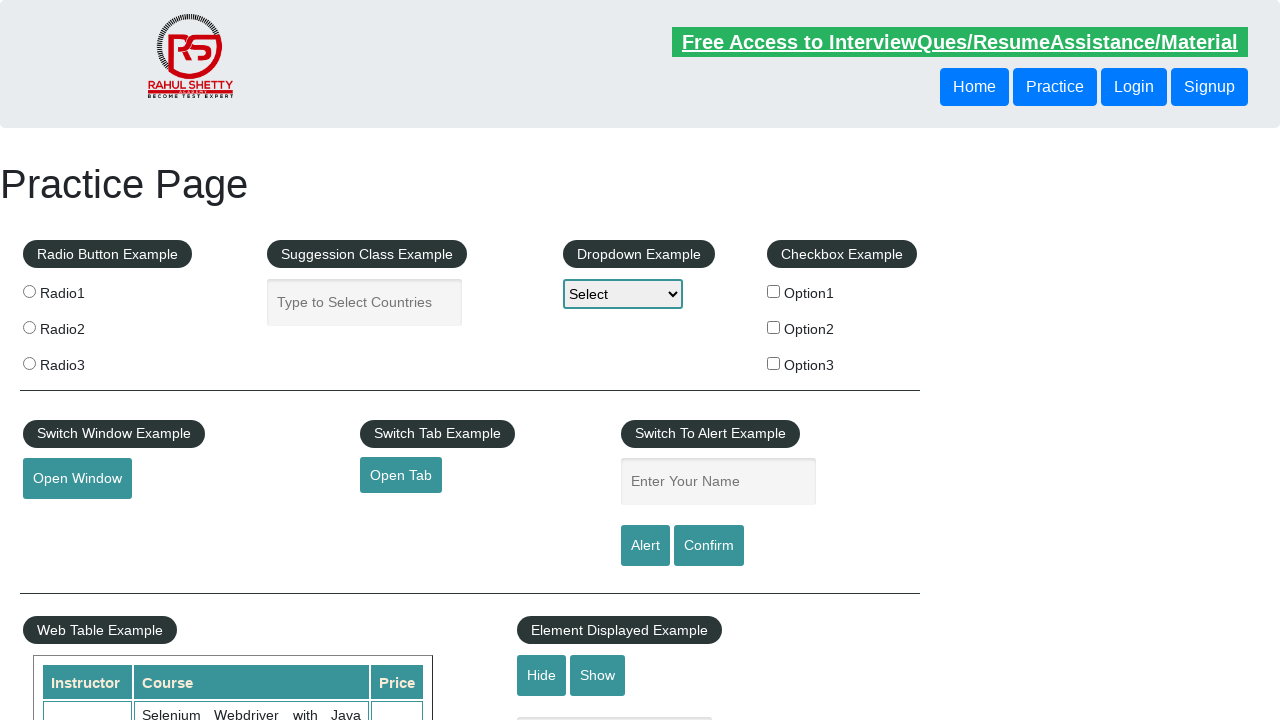

Located all links in first column
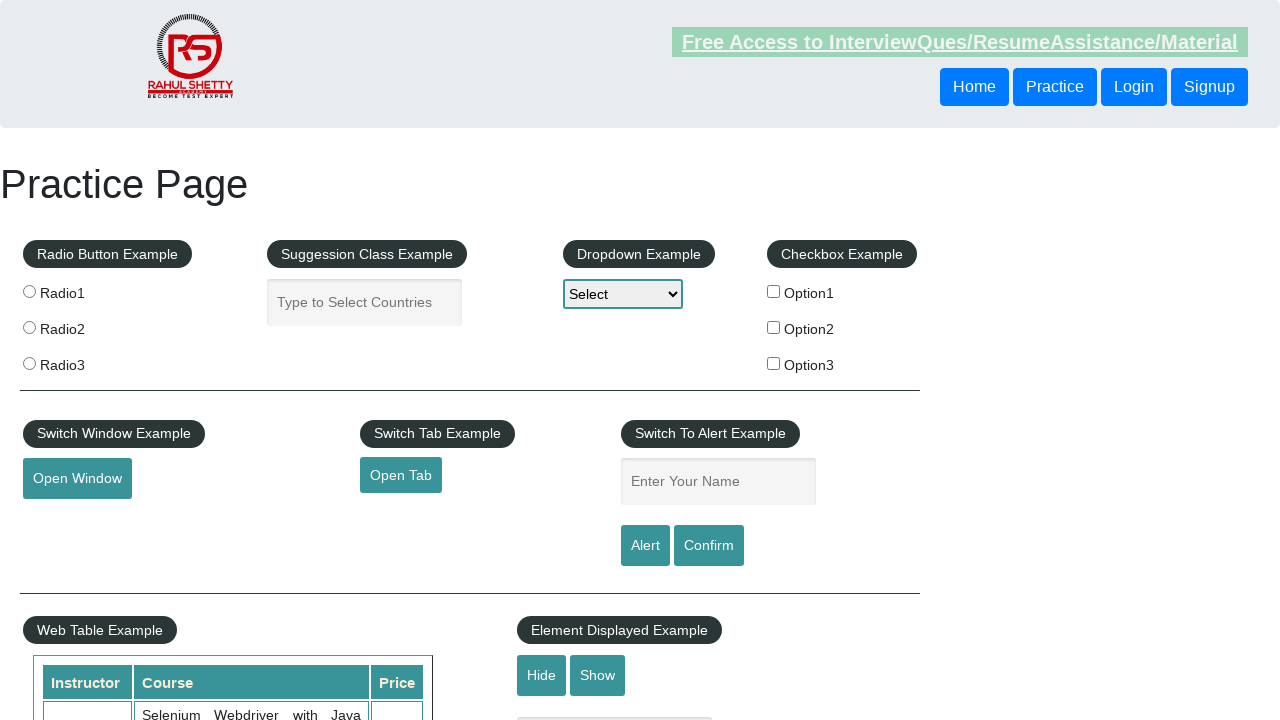

Counted 5 links in first column
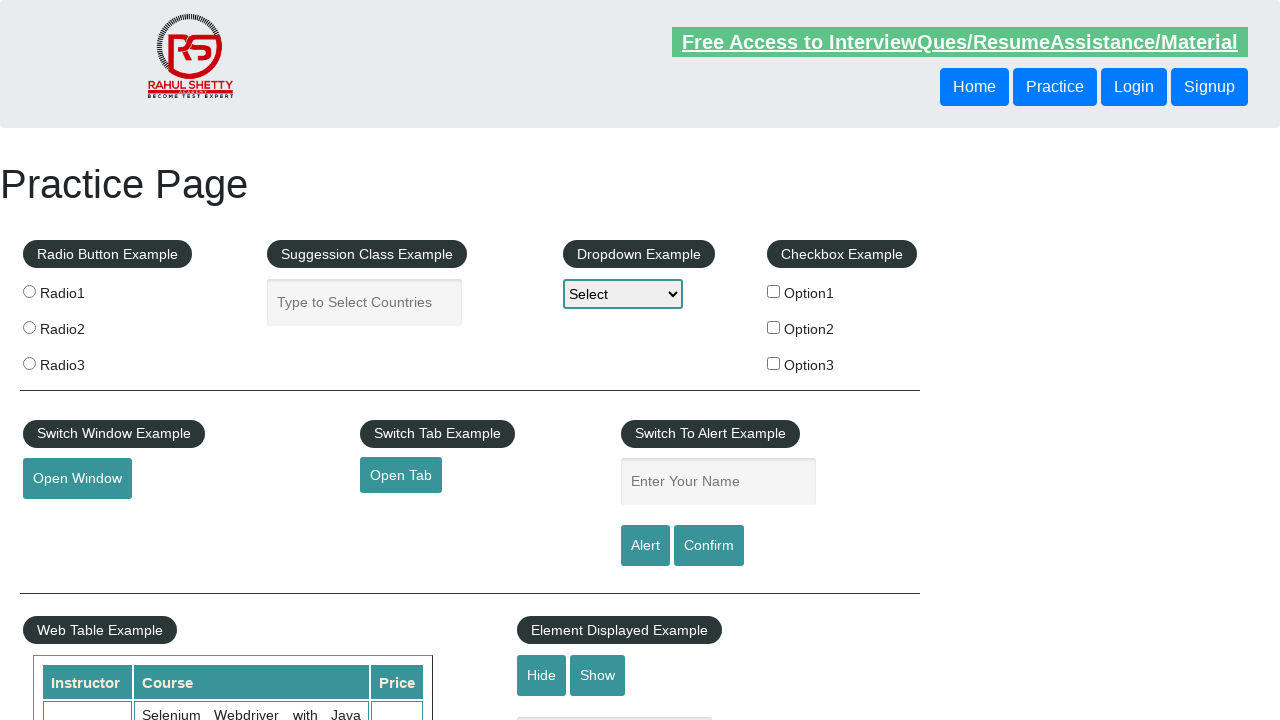

Selected link 1 from first column
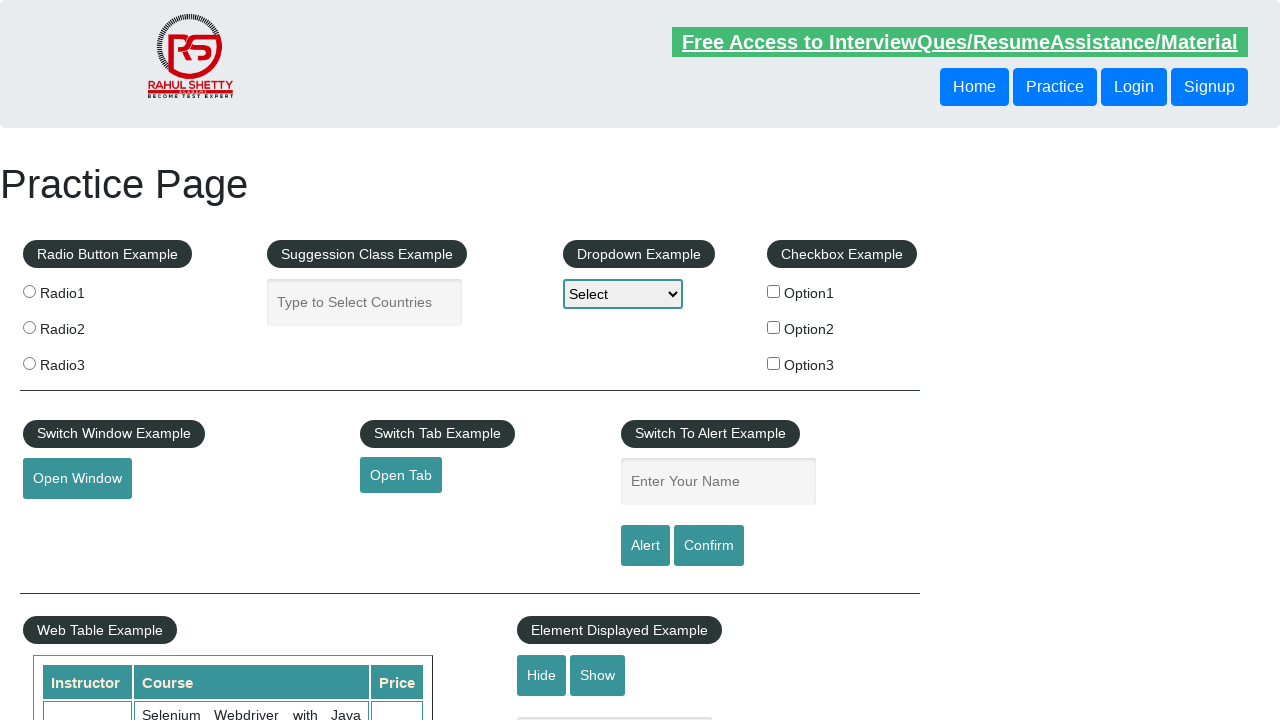

Opened link 1 in new tab with Ctrl+Click at (68, 520) on xpath=//div[@id='gf-BIG']/table/tbody/tr/td[1]/ul >> a >> nth=1
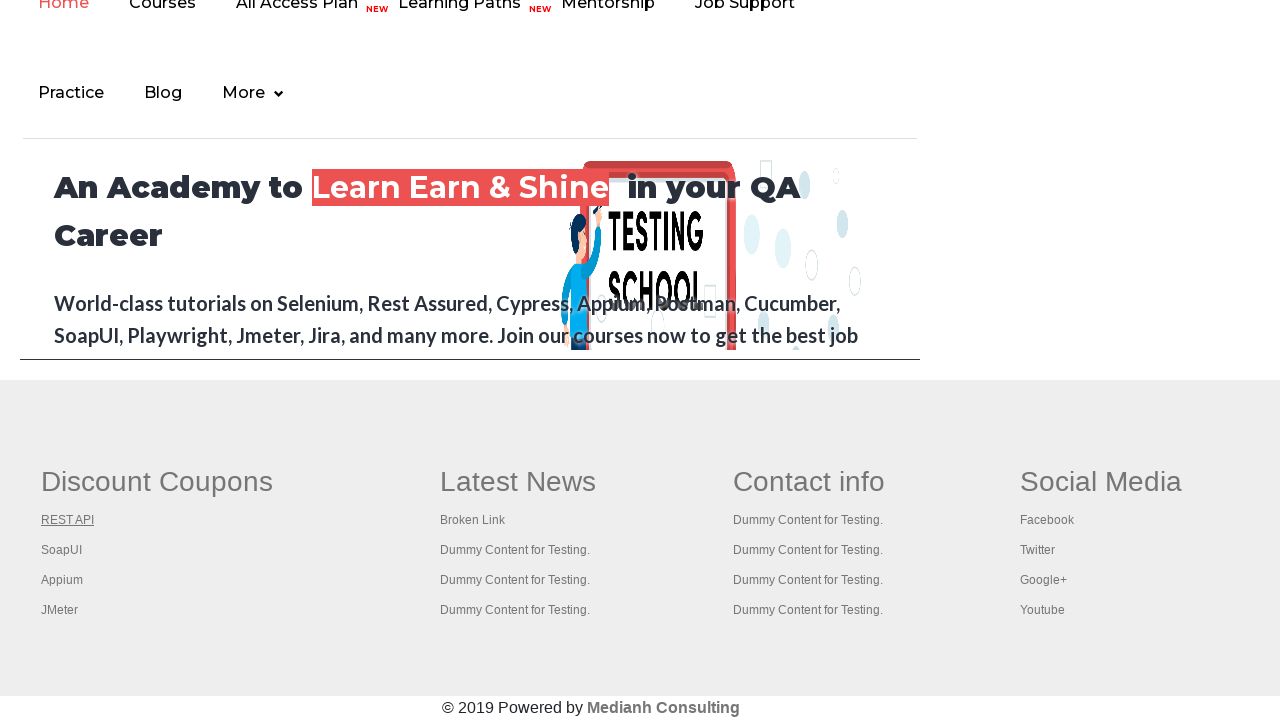

New tab loaded for link 1
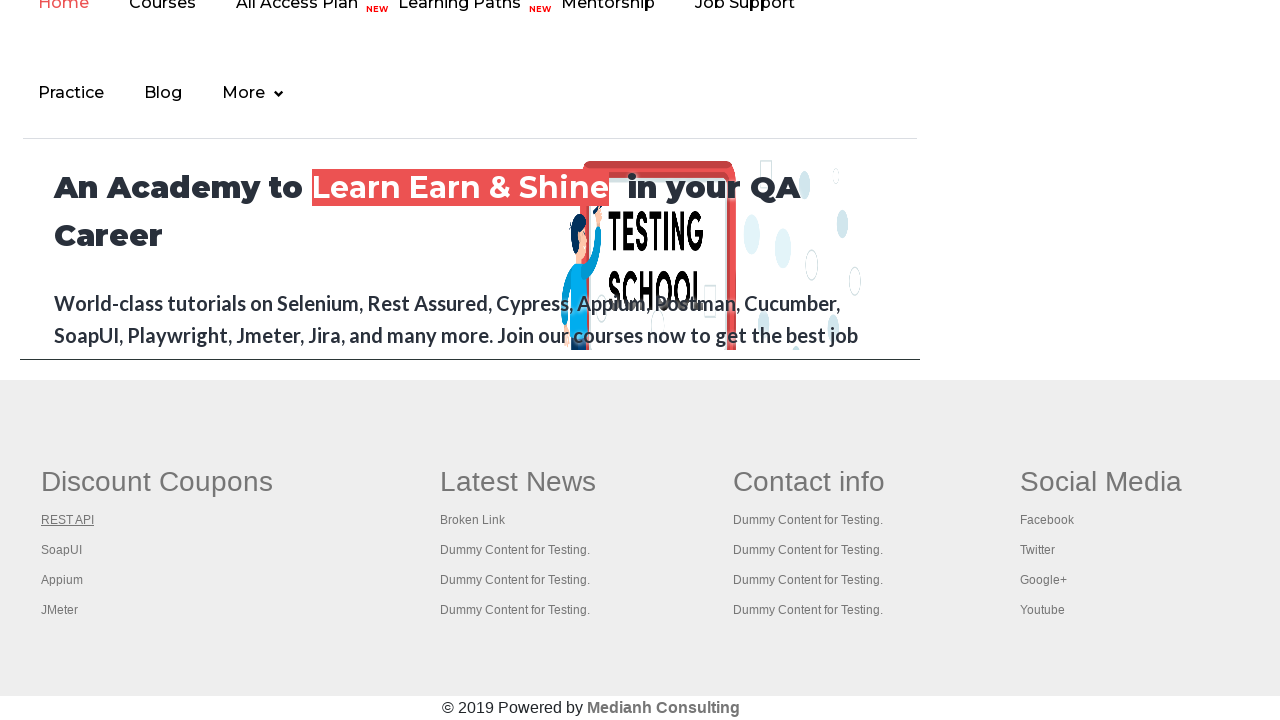

Retrieved page title: REST API Tutorial
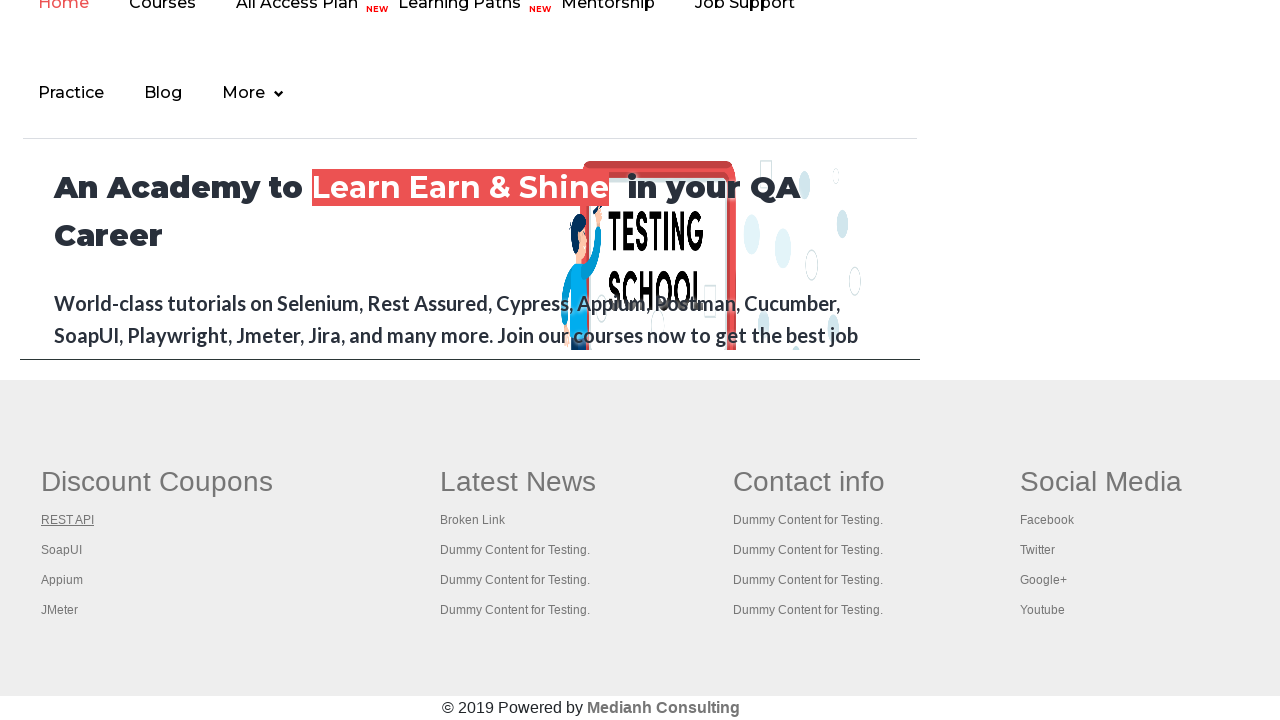

Closed new tab for link 1
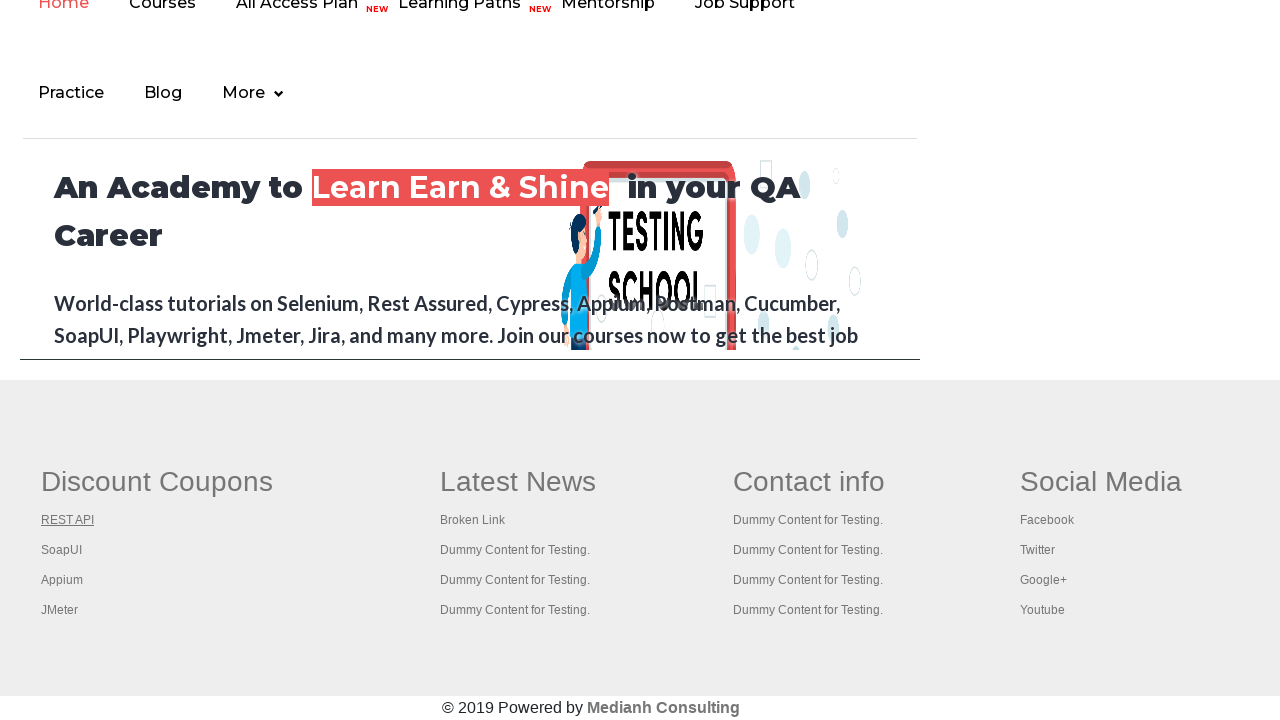

Selected link 2 from first column
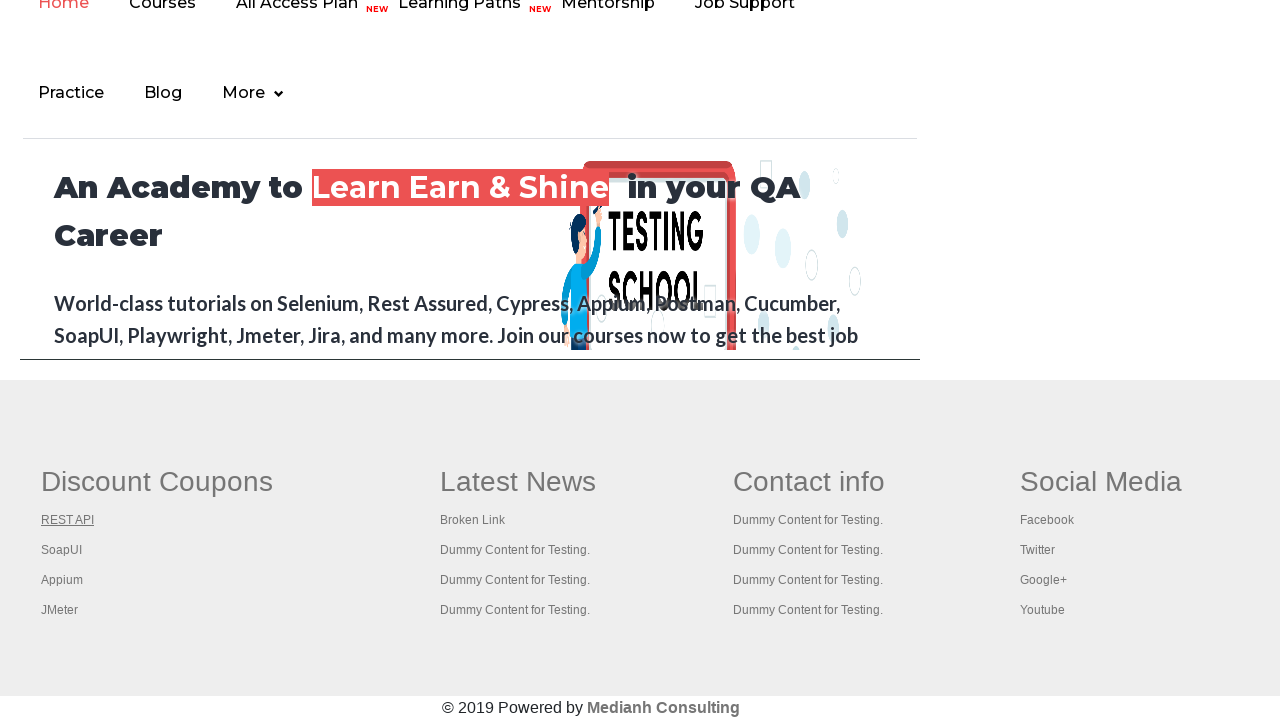

Opened link 2 in new tab with Ctrl+Click at (62, 550) on xpath=//div[@id='gf-BIG']/table/tbody/tr/td[1]/ul >> a >> nth=2
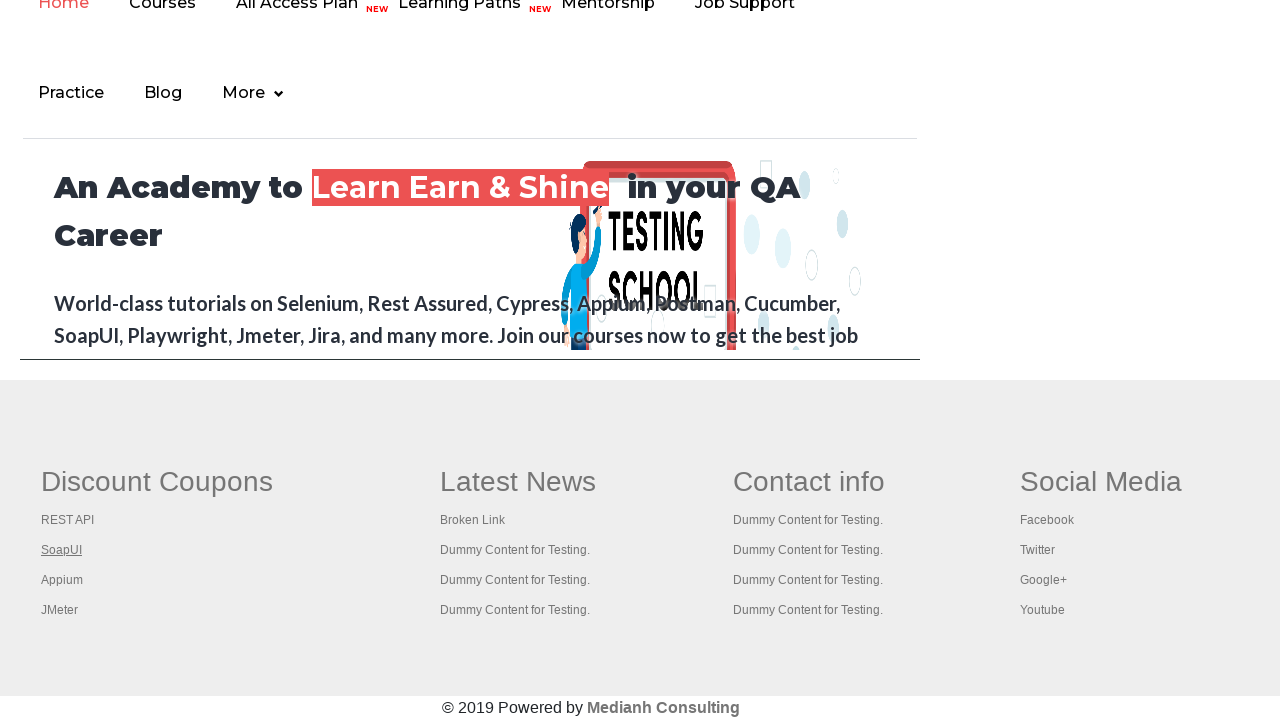

New tab loaded for link 2
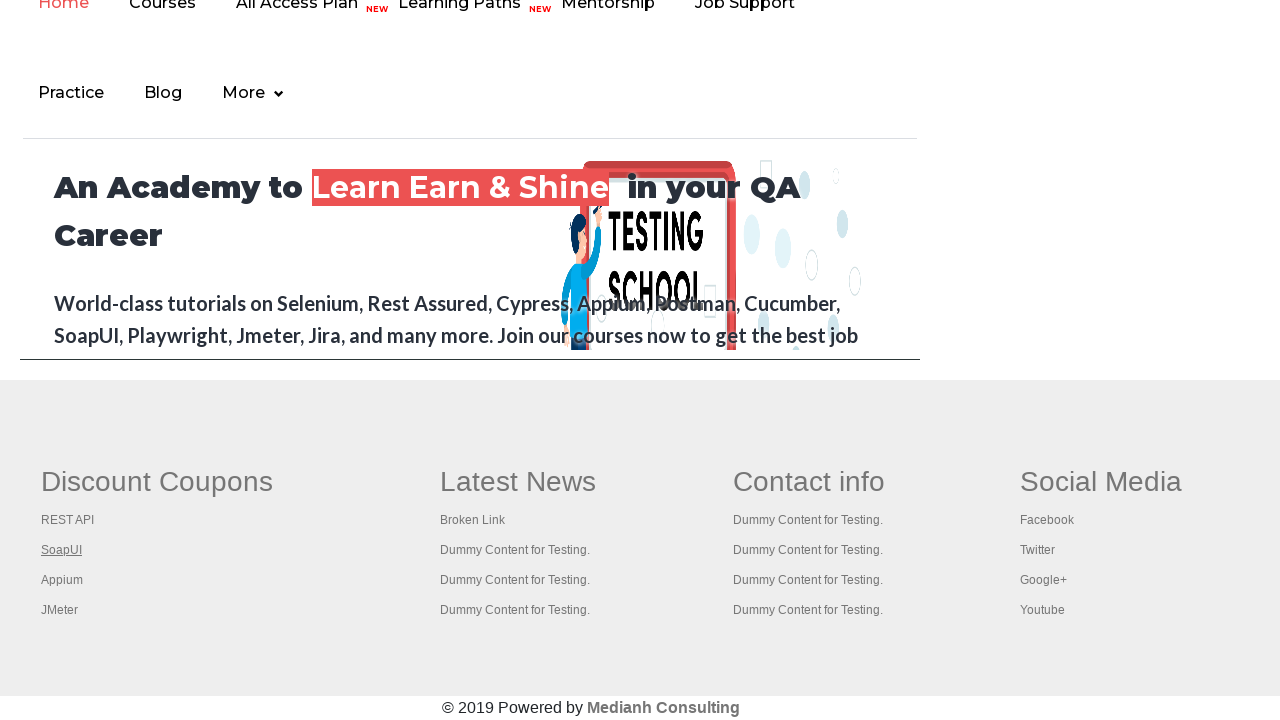

Retrieved page title: The World’s Most Popular API Testing Tool | SoapUI
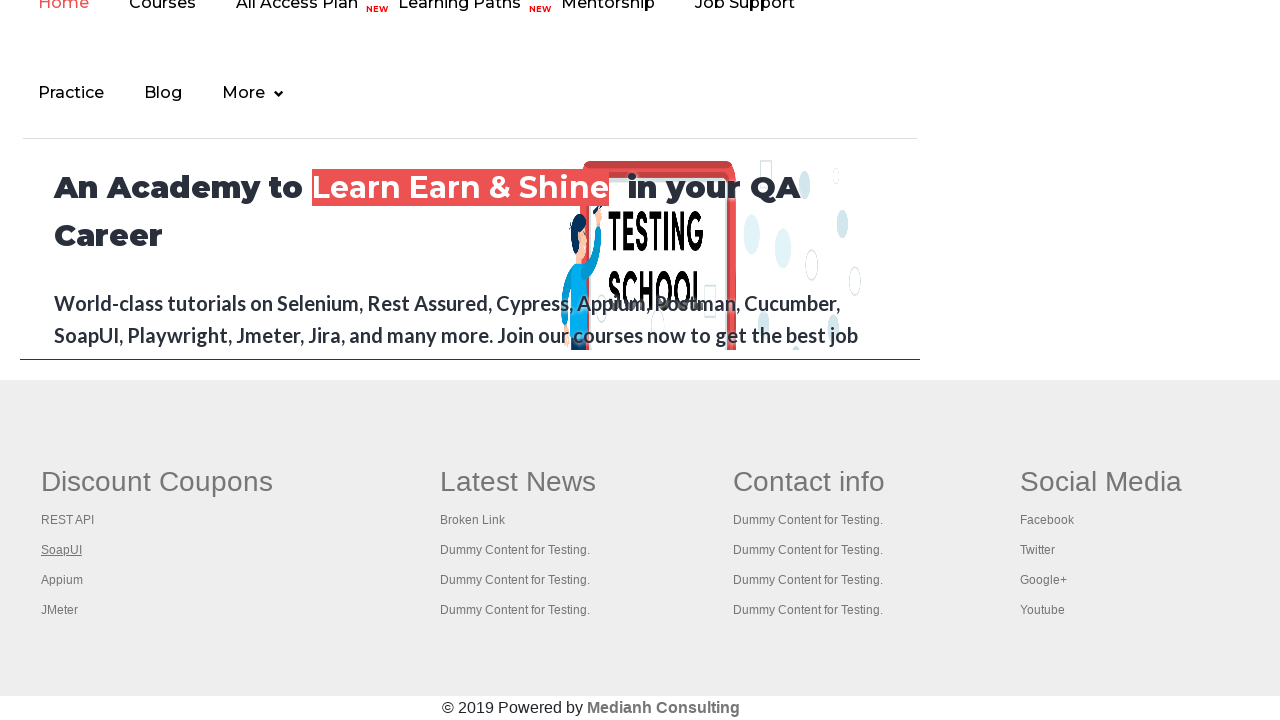

Closed new tab for link 2
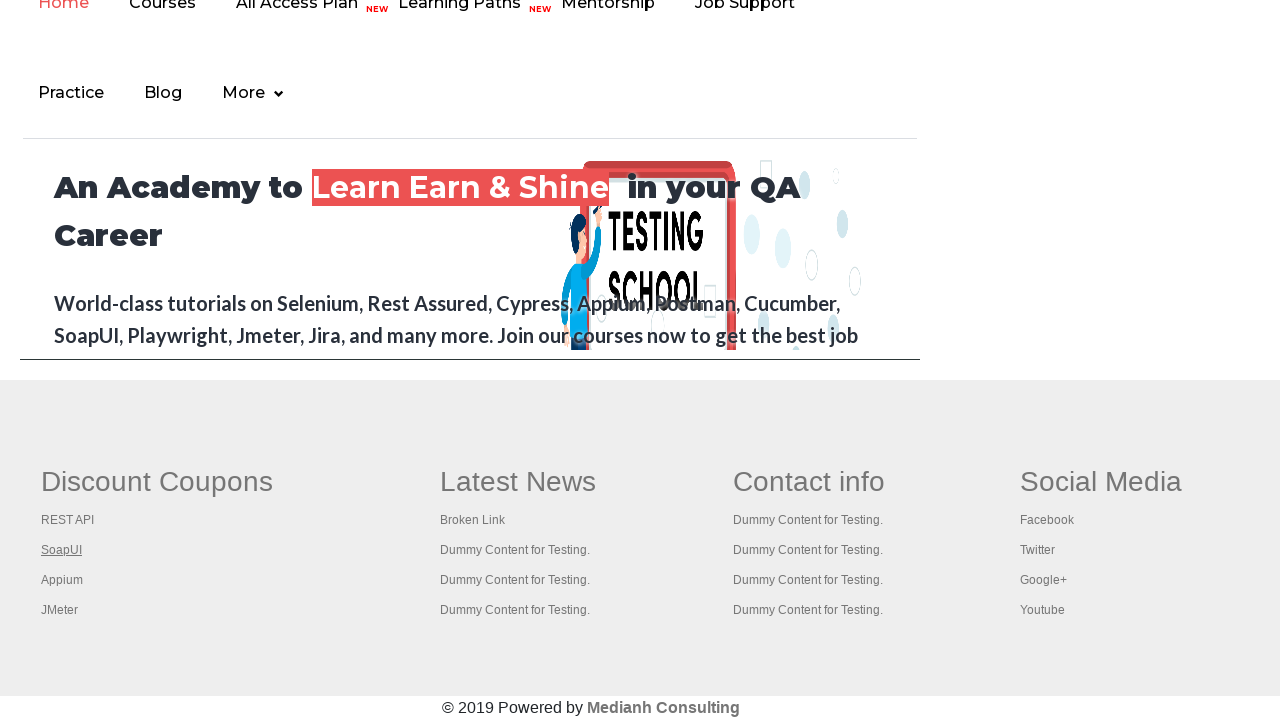

Selected link 3 from first column
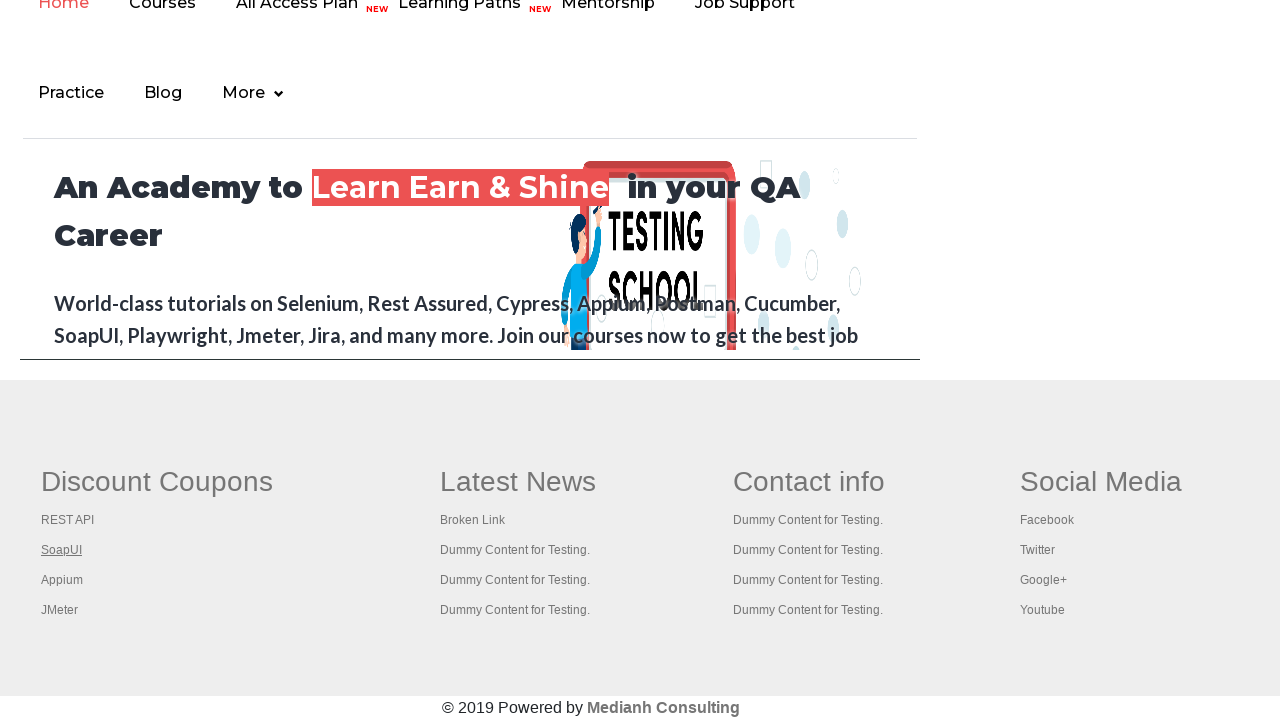

Opened link 3 in new tab with Ctrl+Click at (62, 580) on xpath=//div[@id='gf-BIG']/table/tbody/tr/td[1]/ul >> a >> nth=3
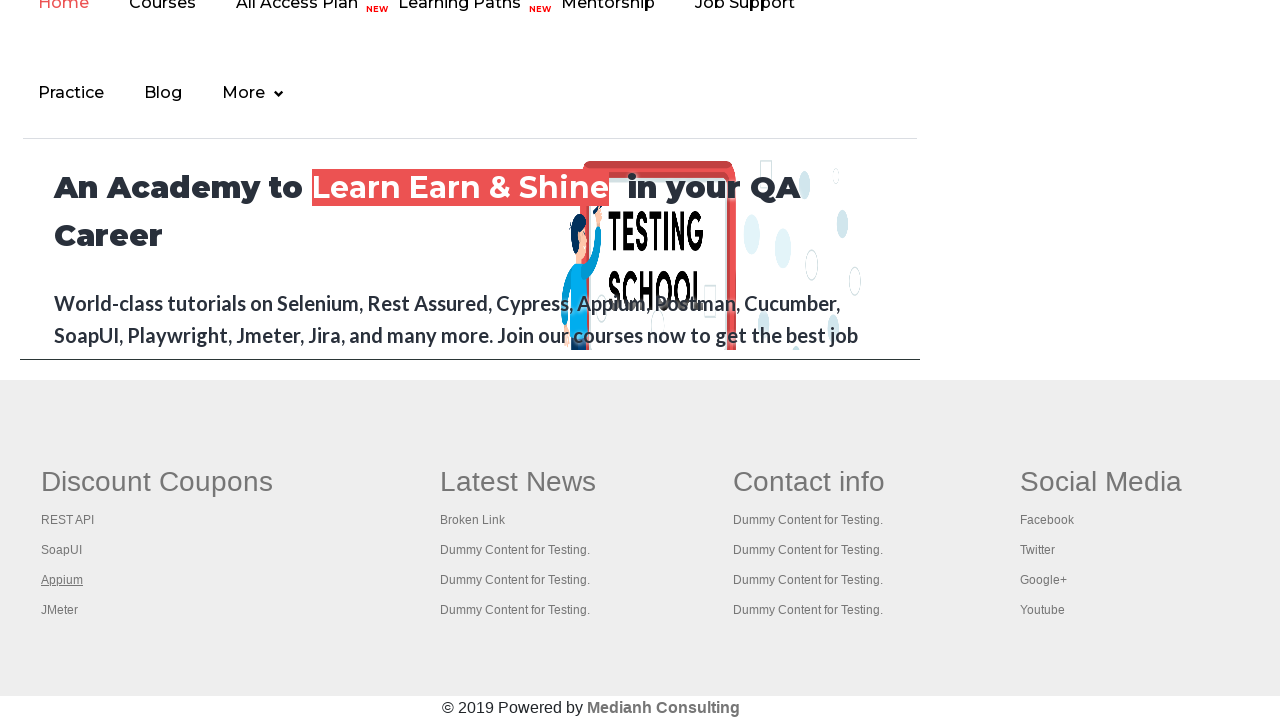

New tab loaded for link 3
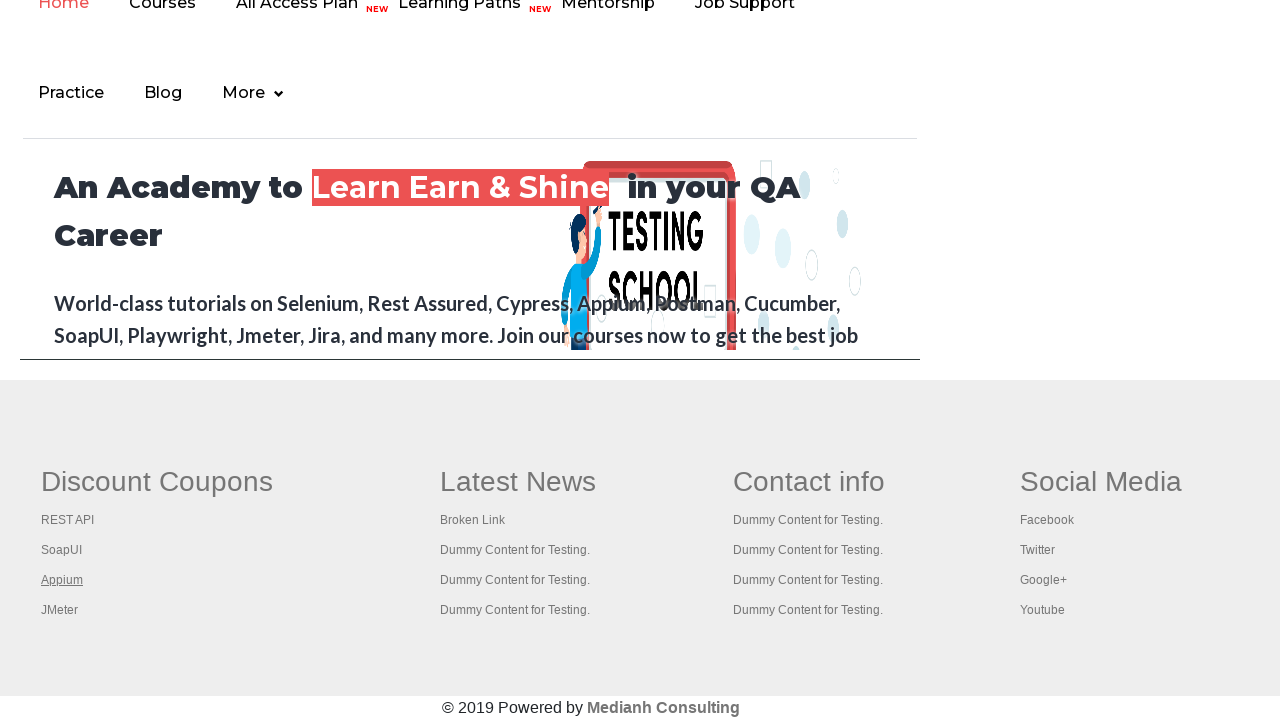

Retrieved page title: 
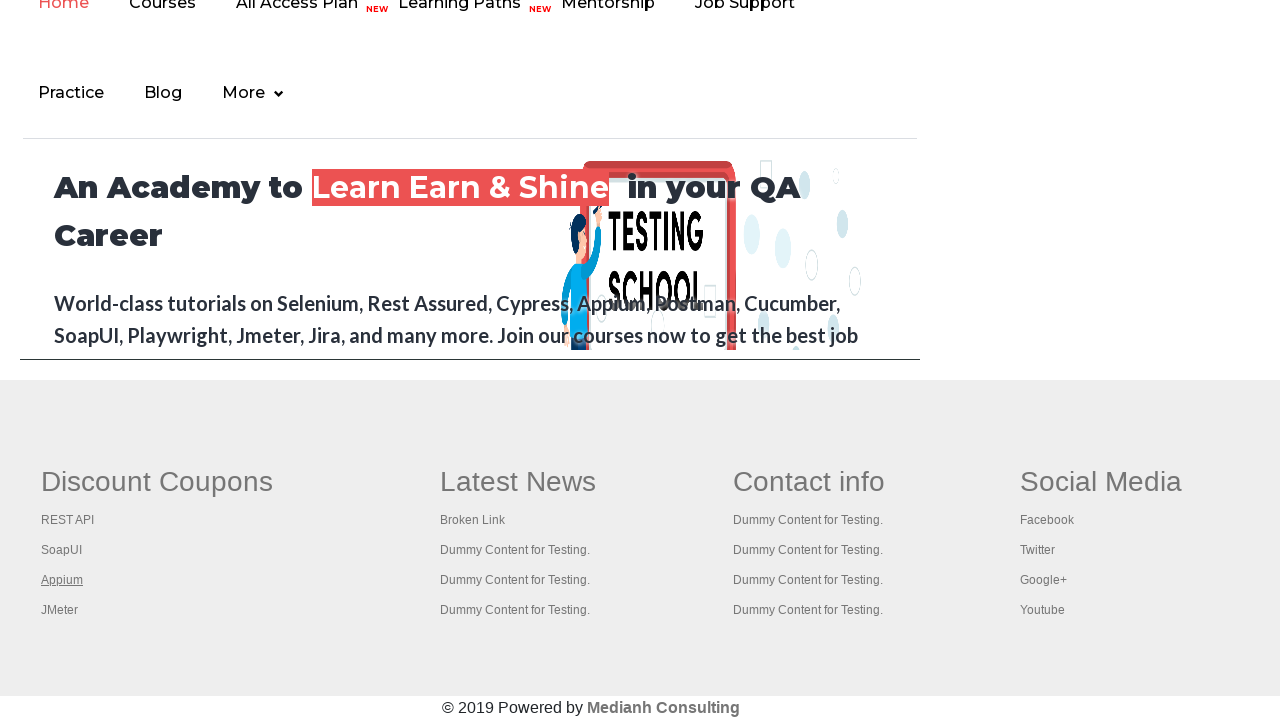

Closed new tab for link 3
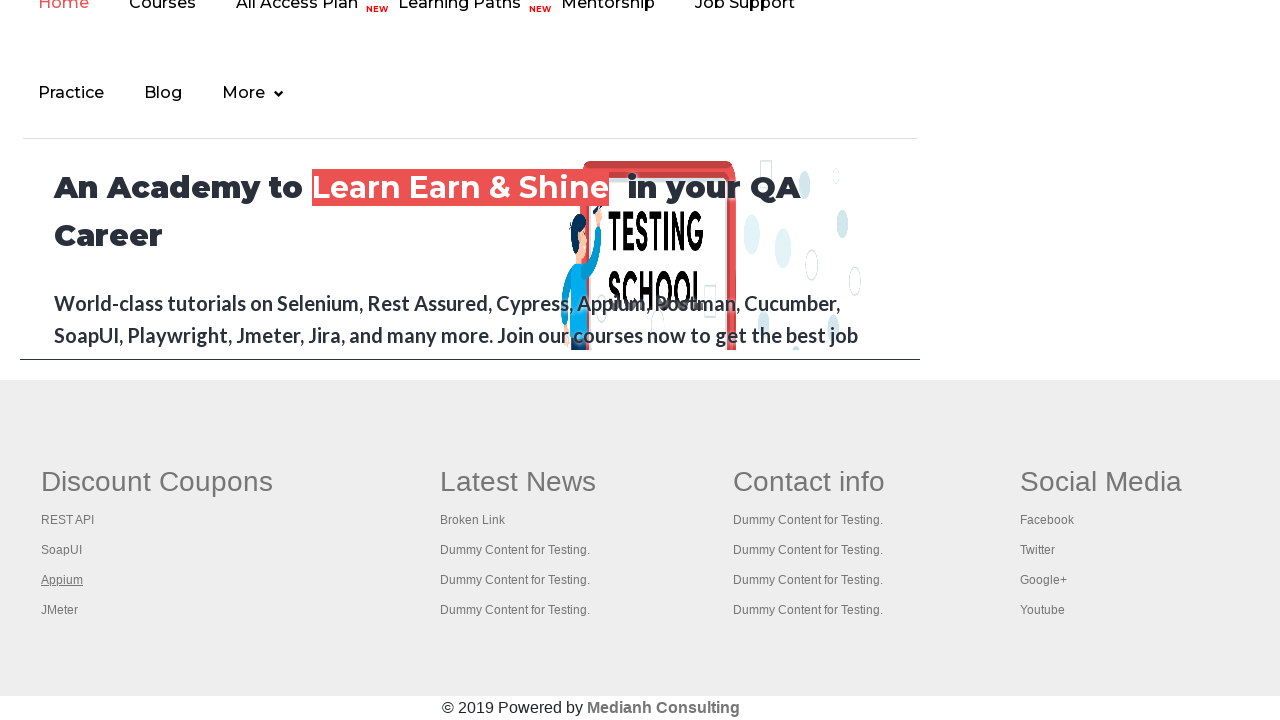

Selected link 4 from first column
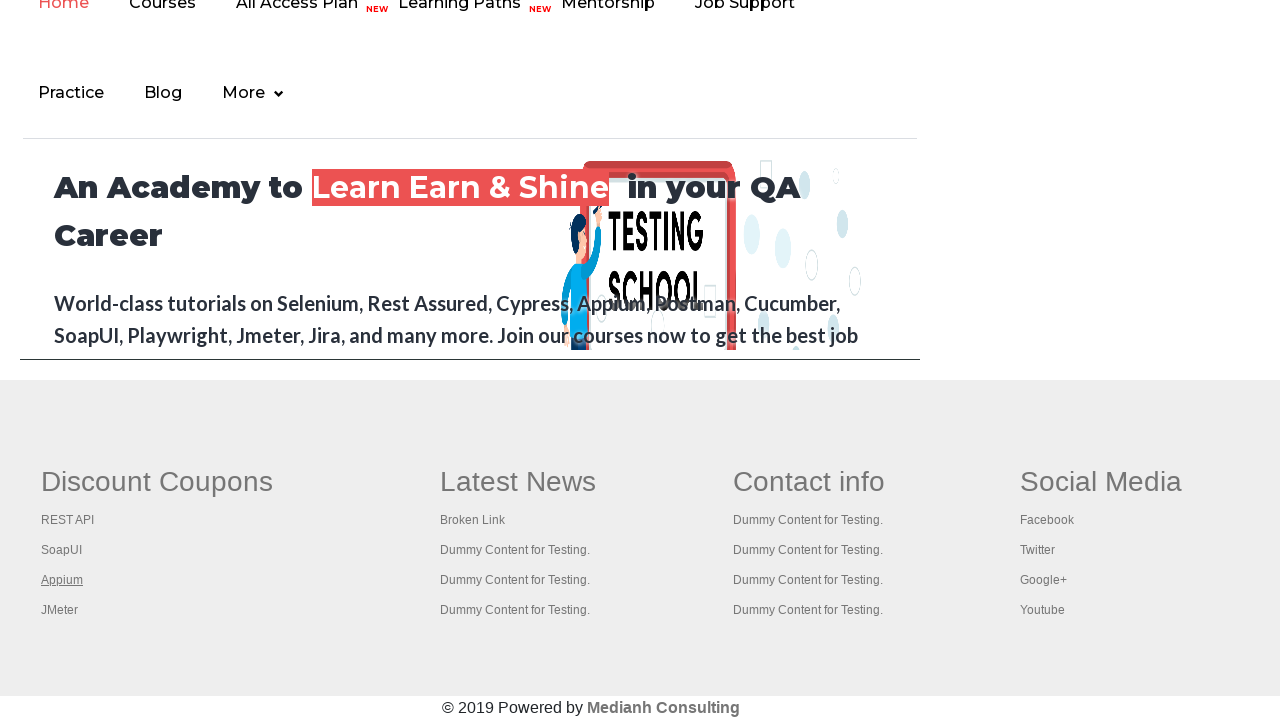

Opened link 4 in new tab with Ctrl+Click at (60, 610) on xpath=//div[@id='gf-BIG']/table/tbody/tr/td[1]/ul >> a >> nth=4
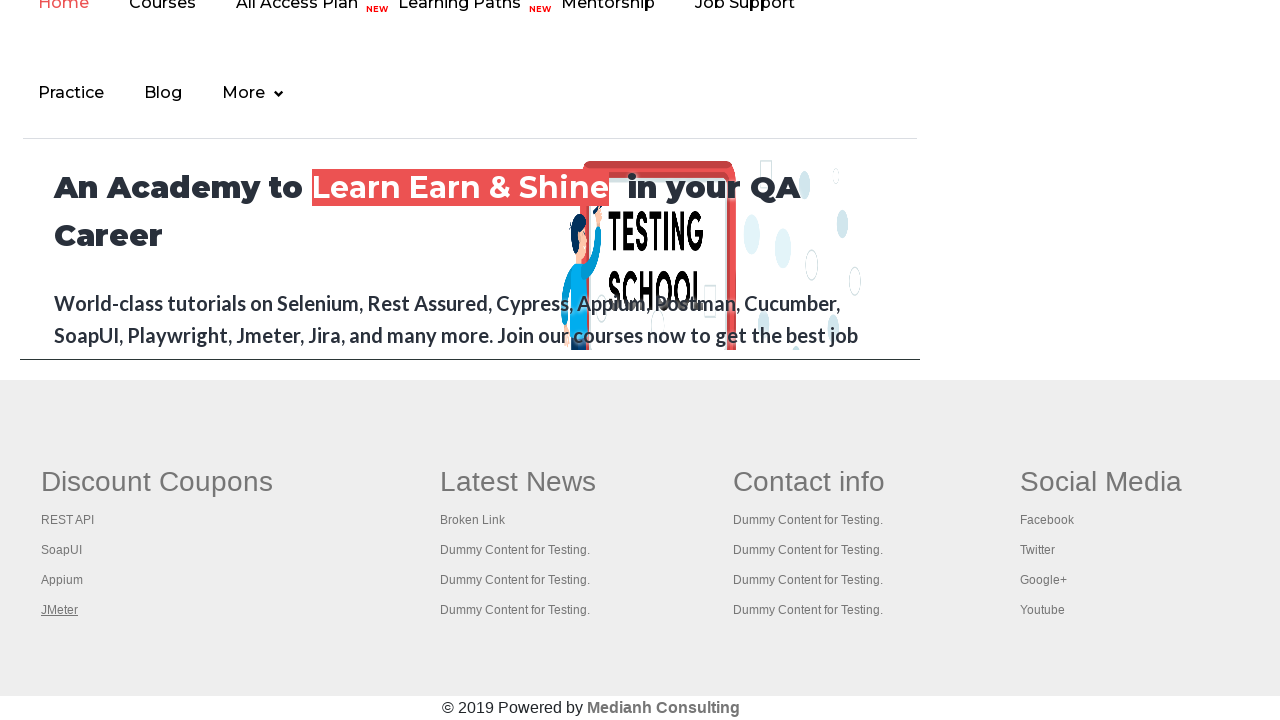

New tab loaded for link 4
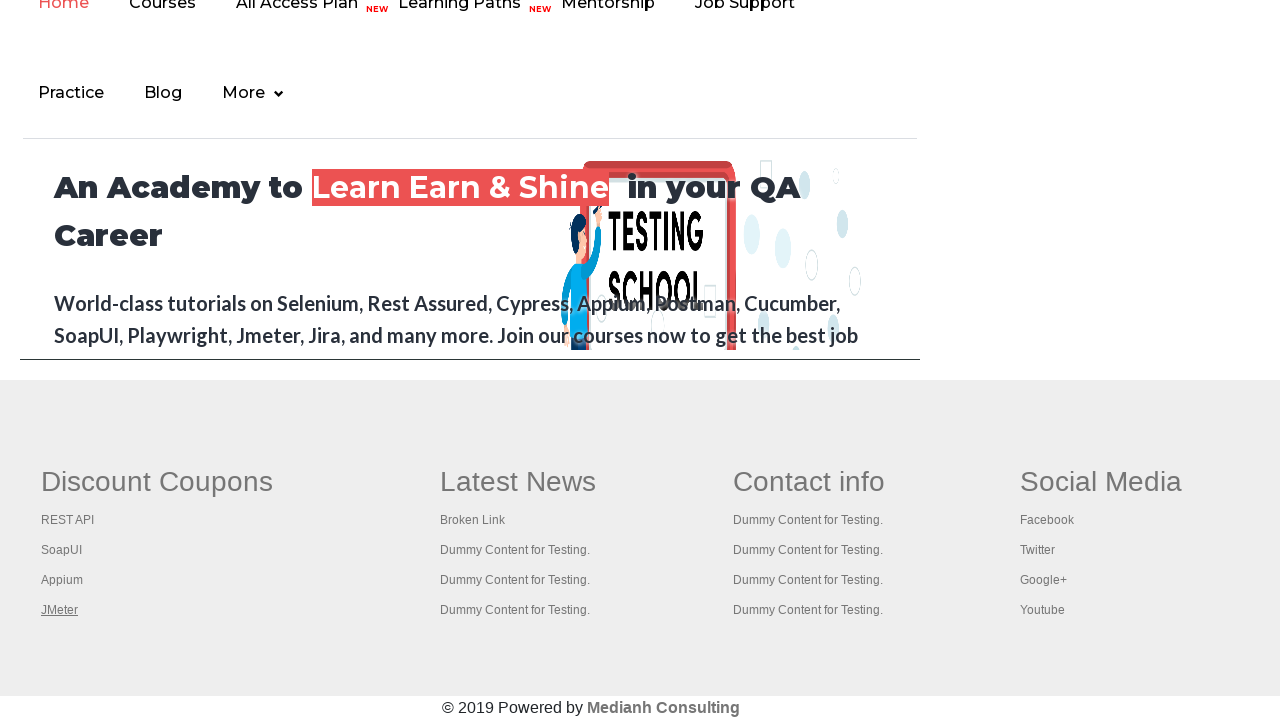

Retrieved page title: Apache JMeter - Apache JMeter™
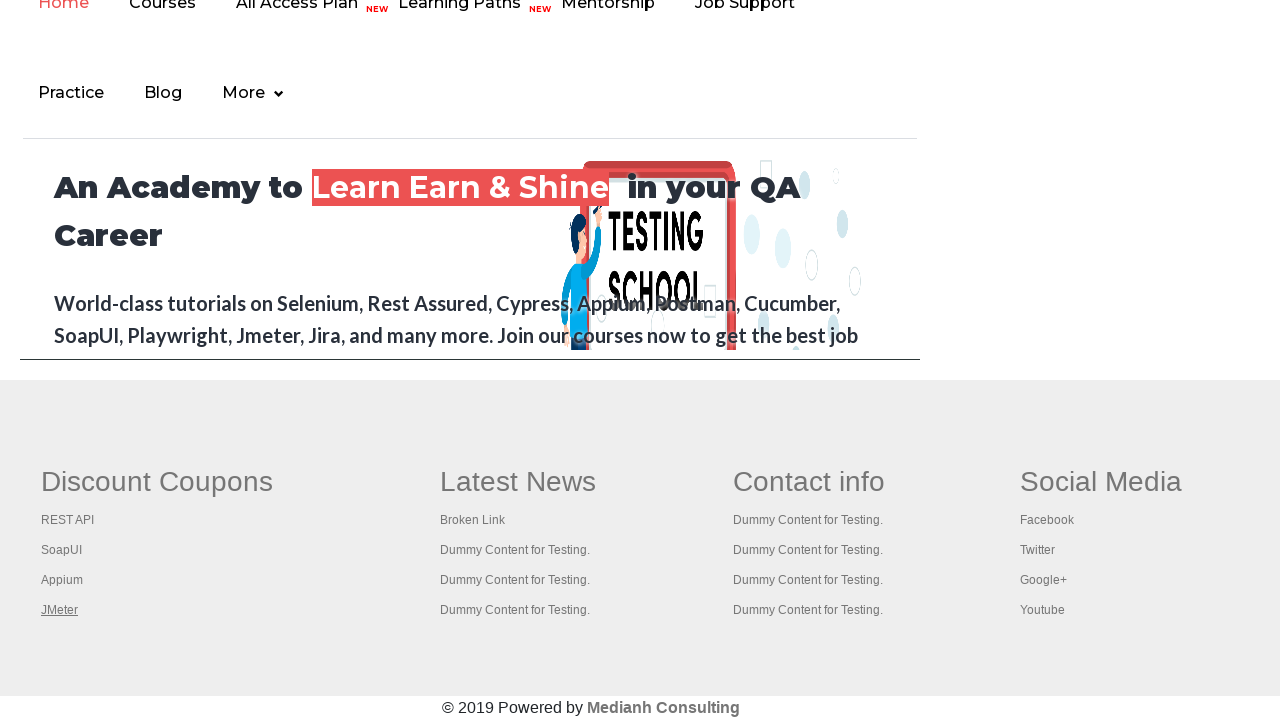

Closed new tab for link 4
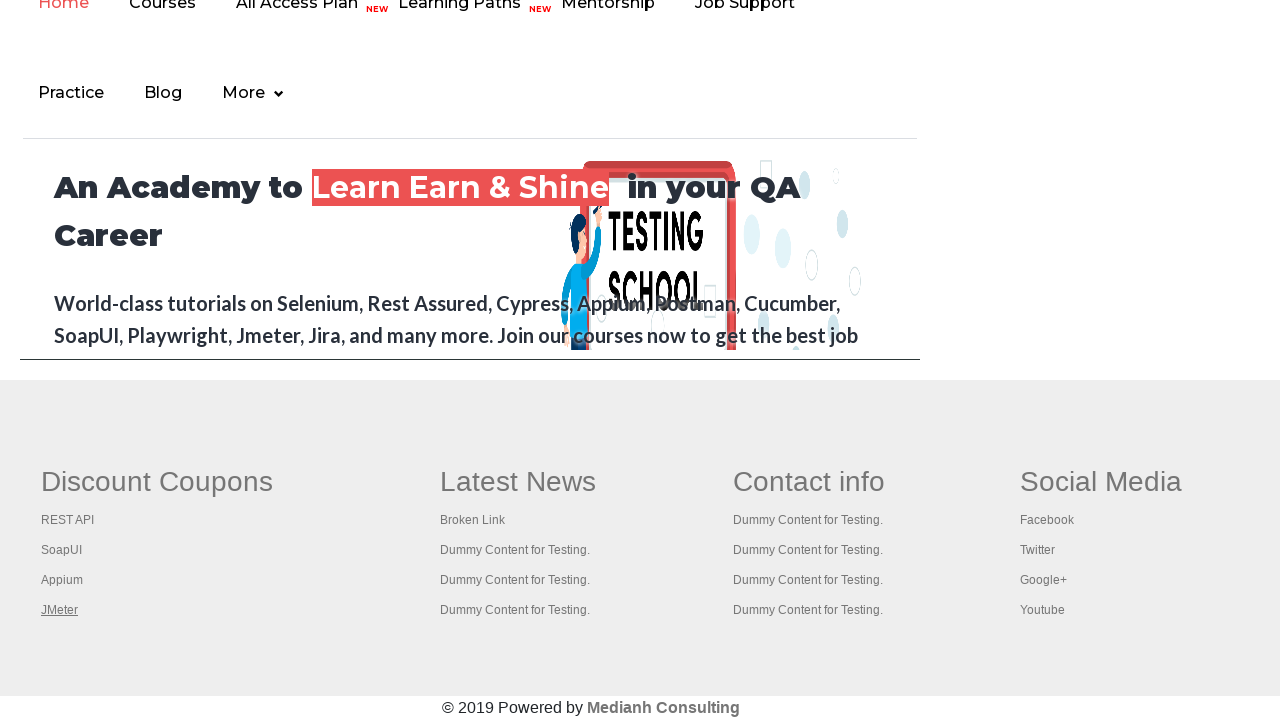

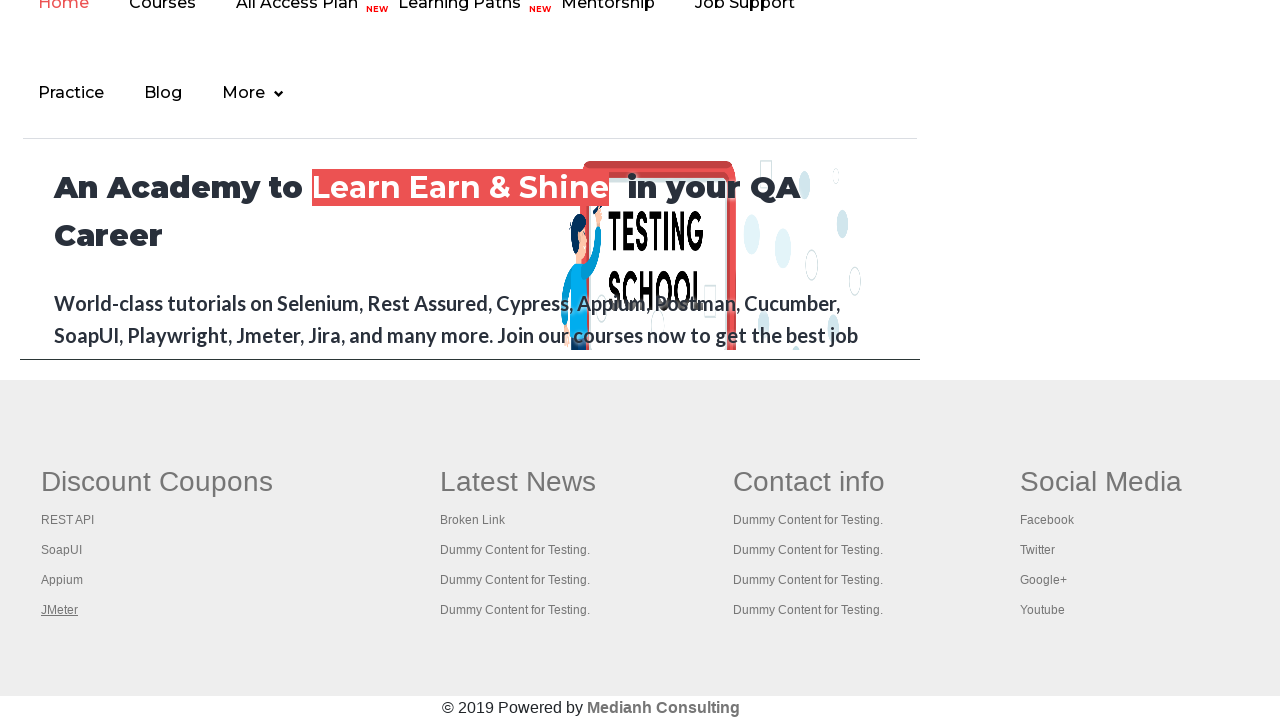